Clicks on the A/B Testing link and verifies the URL changes to the expected page

Starting URL: https://the-internet.herokuapp.com/

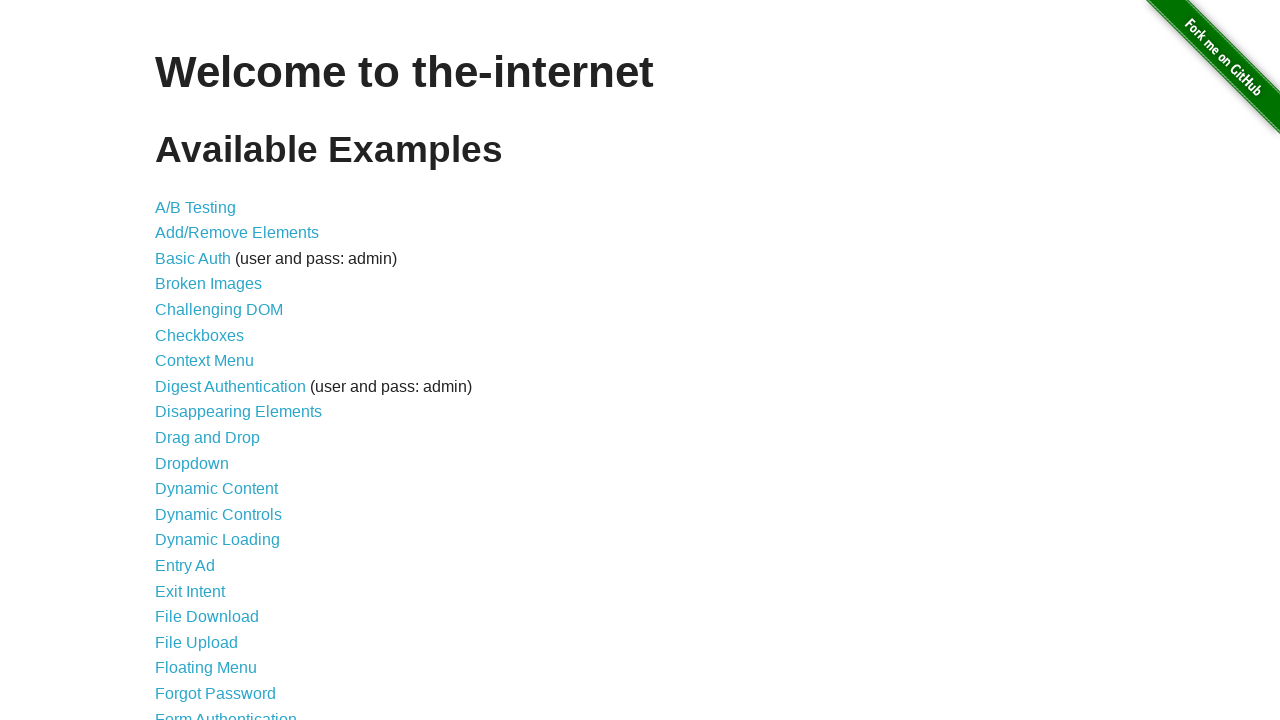

Clicked on the A/B Testing link at (196, 207) on text=A/B Testing
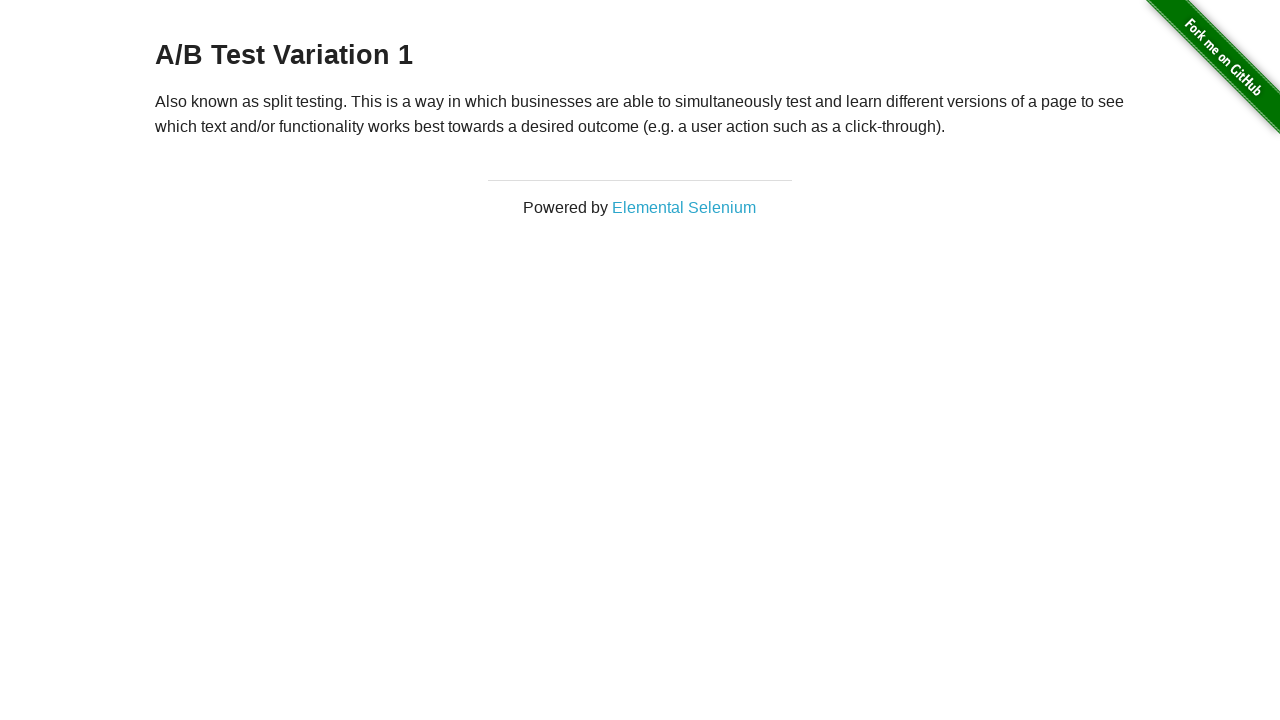

Waited for navigation to A/B Testing page
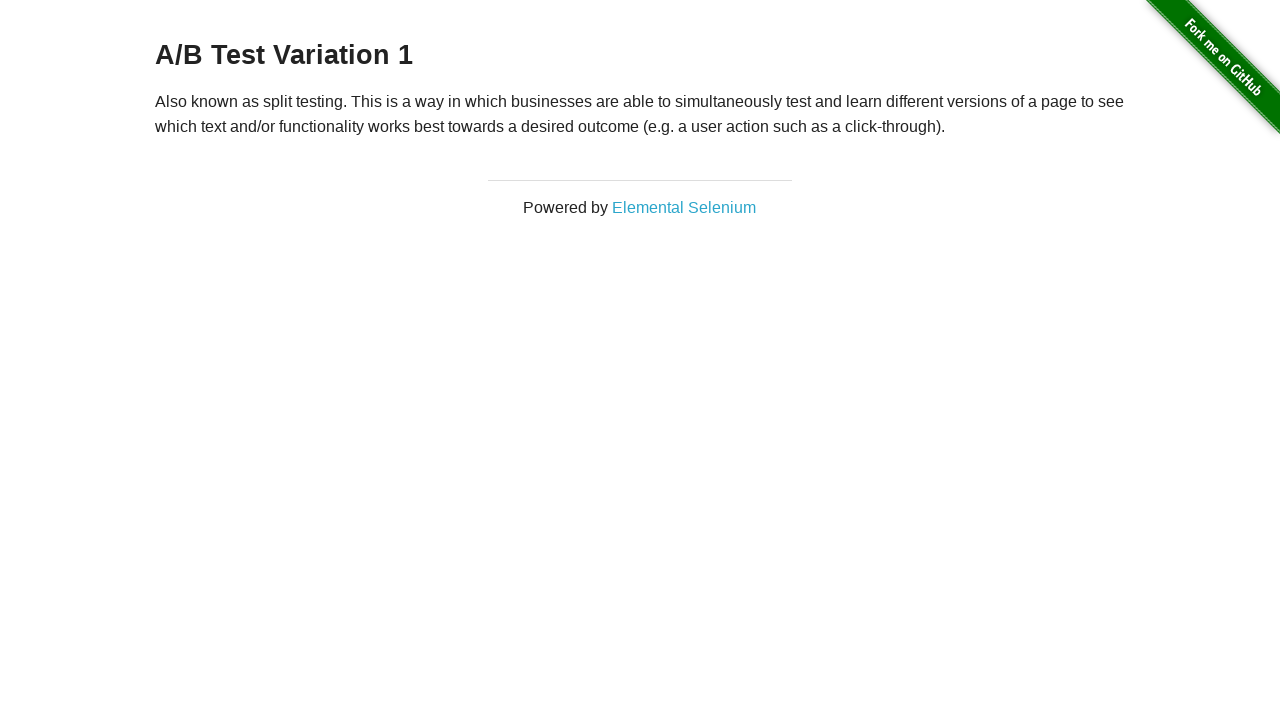

Retrieved current URL from page
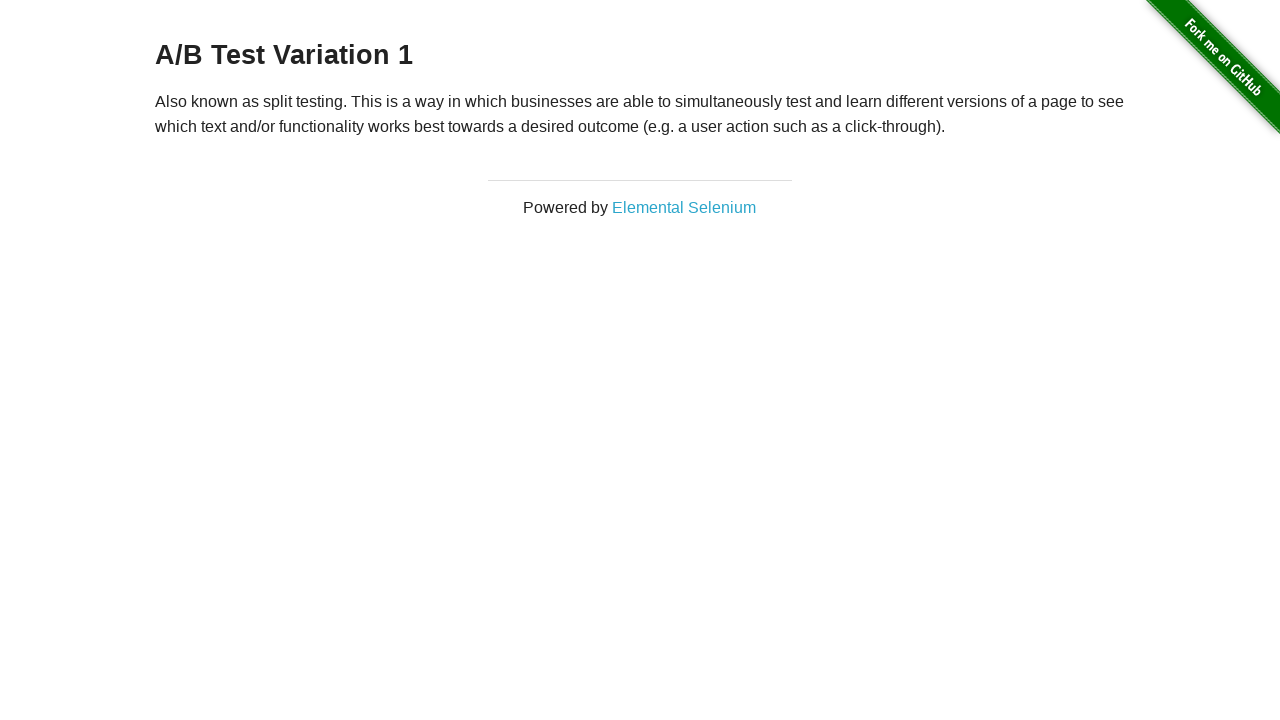

Verified URL matches expected A/B Testing page URL
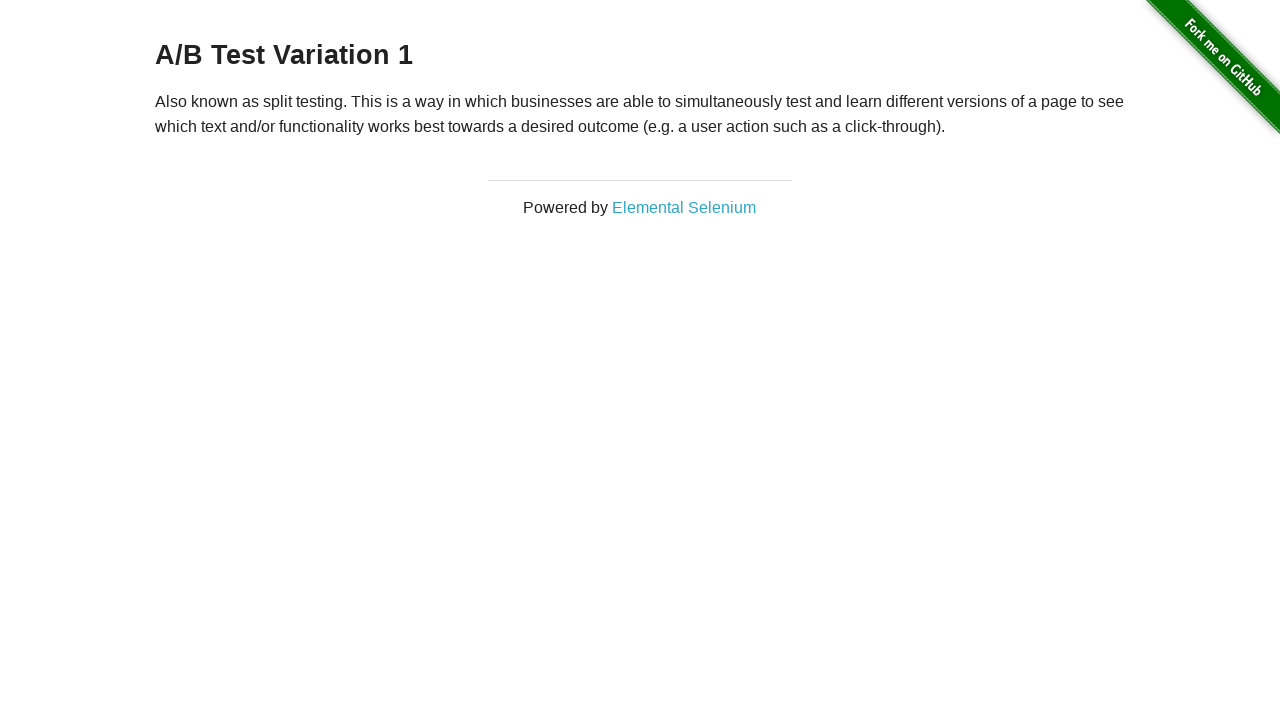

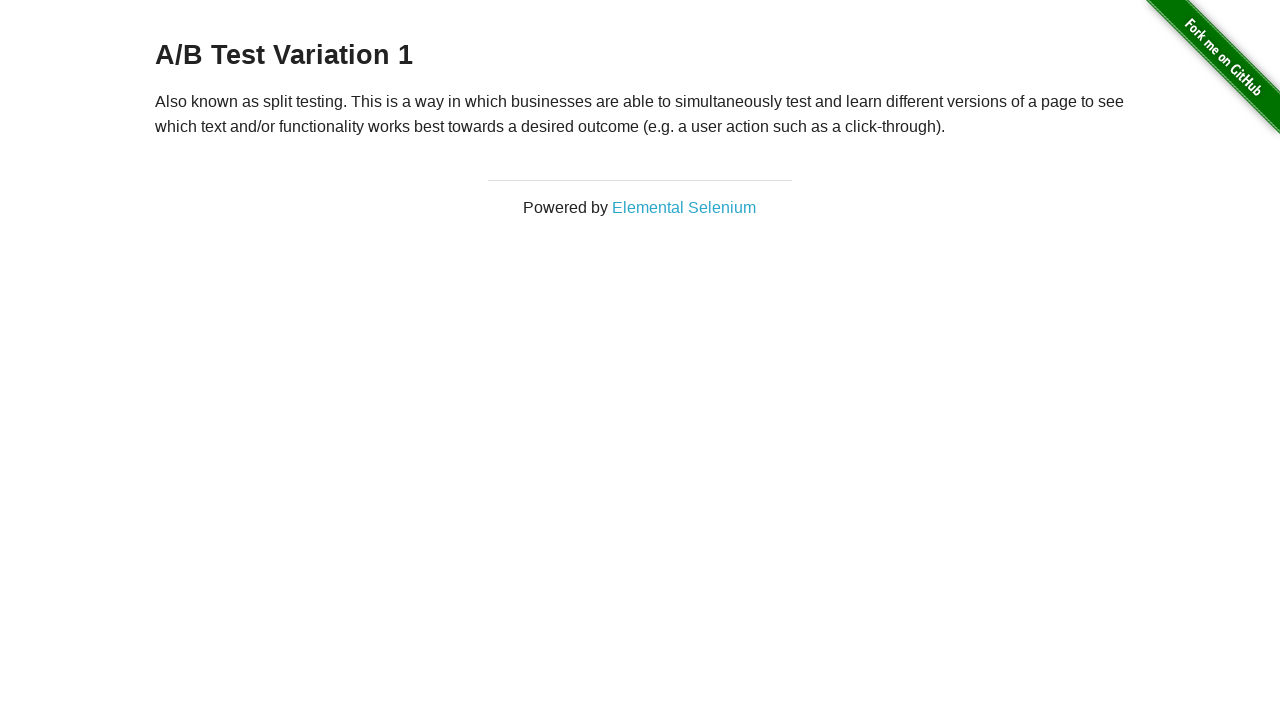